Clicks on the women's toggle button to switch the view to women fighters

Starting URL: https://m.sport-express.ru/fighting/mma/ufc/2024/fighters/

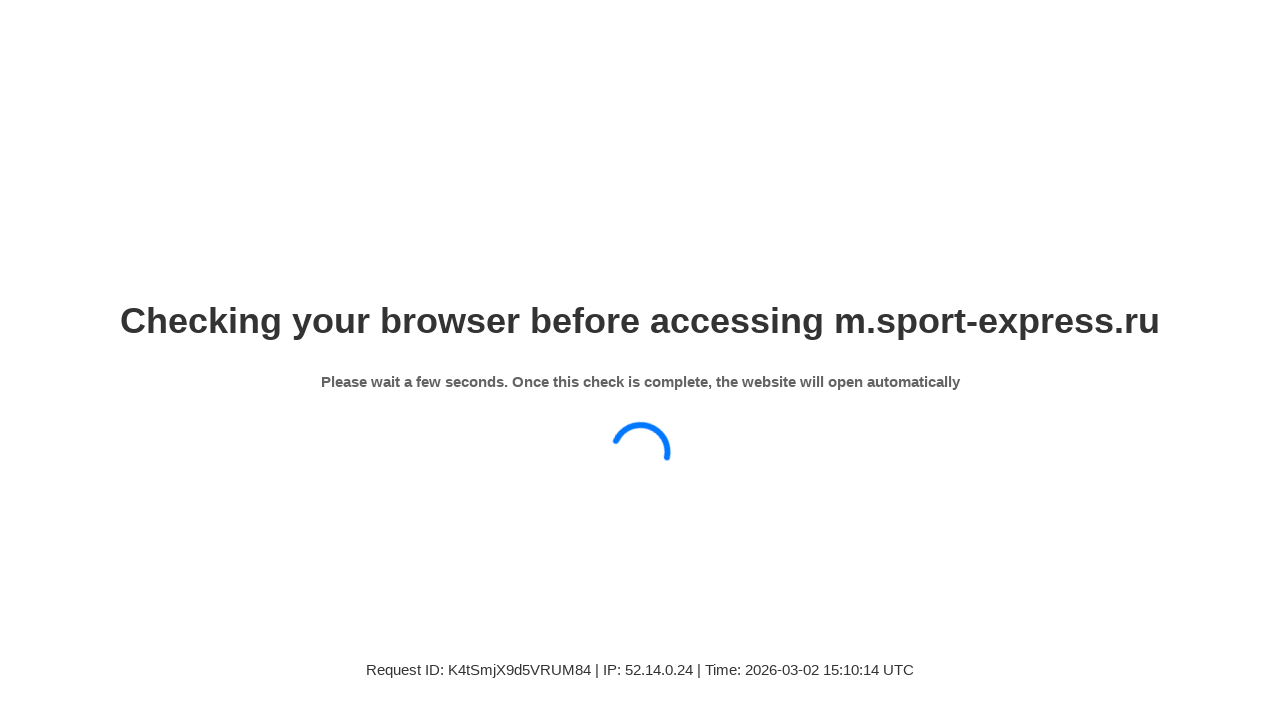

Clicked on the women's toggle button to switch view to women fighters at (40, 630) on div.se-buttons-toggle-item
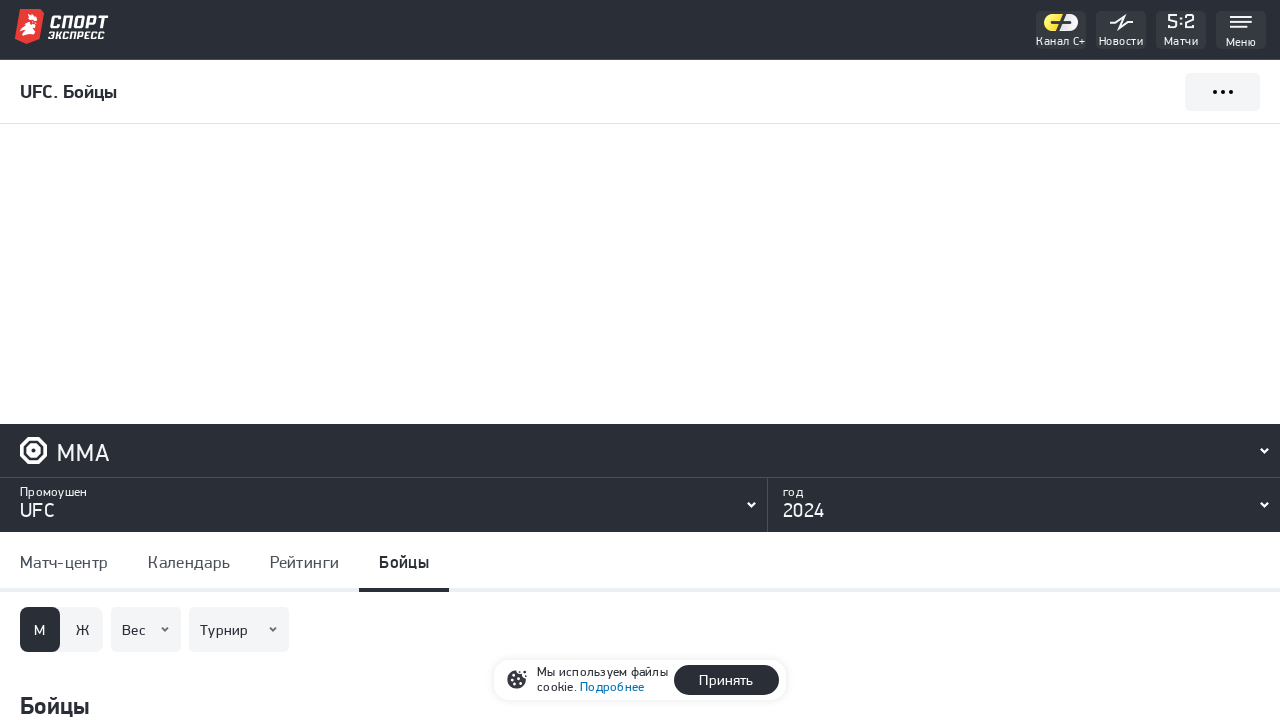

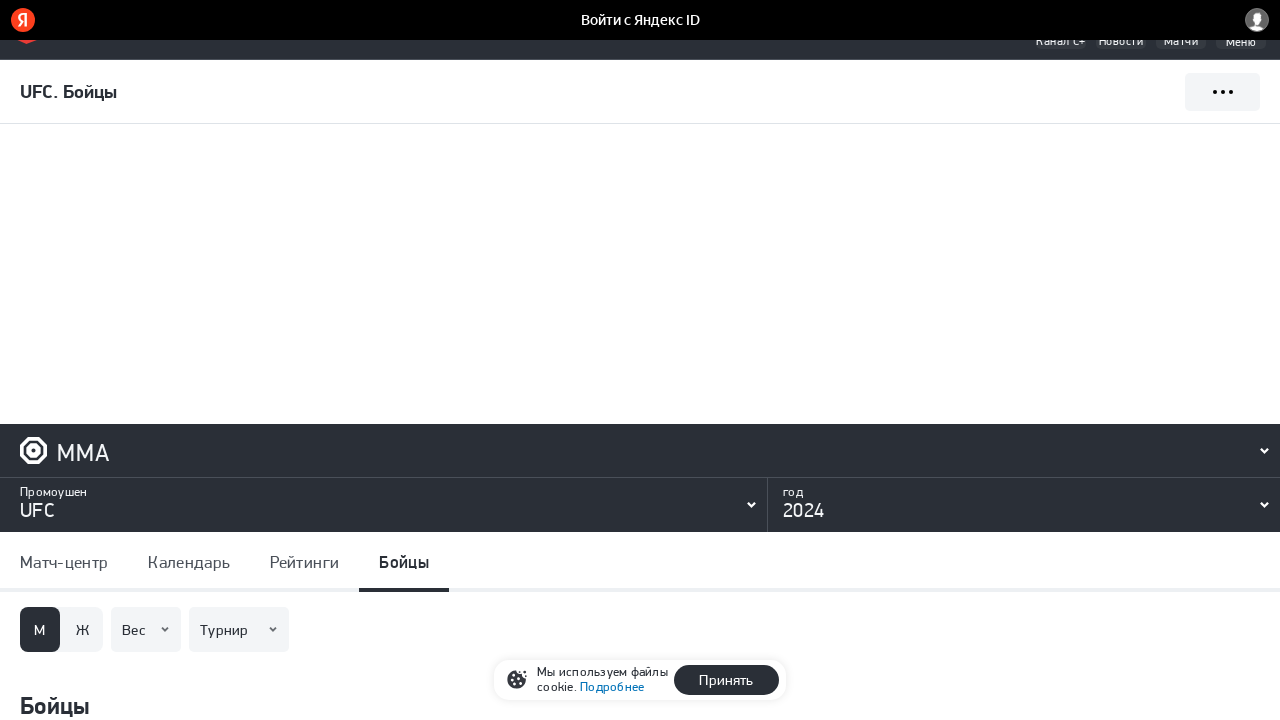